Tests mouse hover functionality by hovering over an element and clicking on a revealed submenu item

Starting URL: https://rahulshettyacademy.com/AutomationPractice/

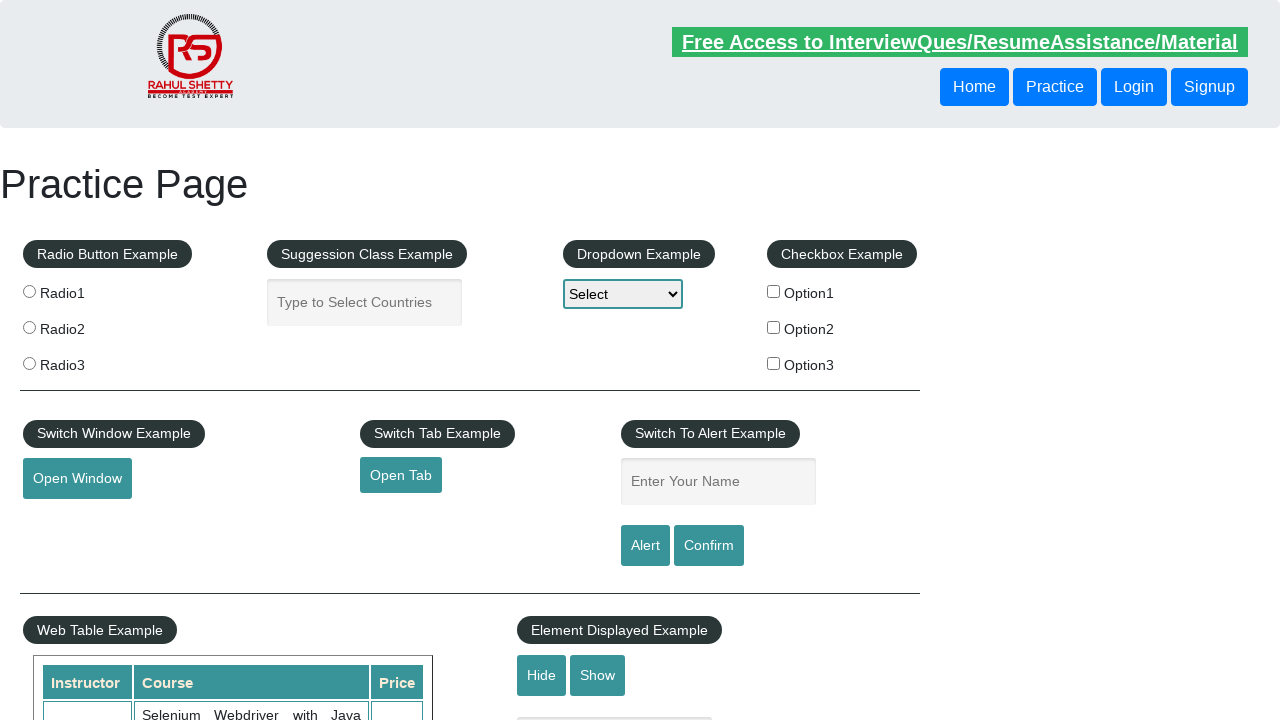

Hovered over mousehover element to reveal dropdown menu at (83, 361) on #mousehover
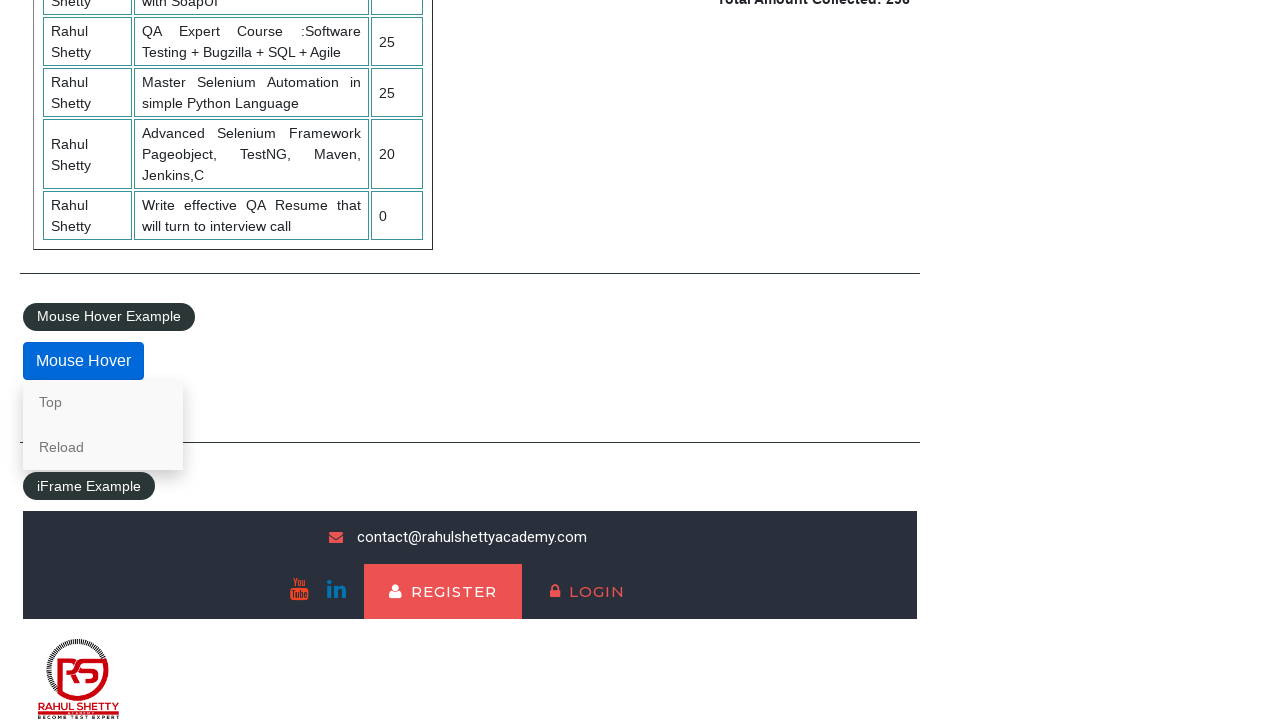

Clicked on Reload link from revealed submenu at (103, 447) on text=Reload
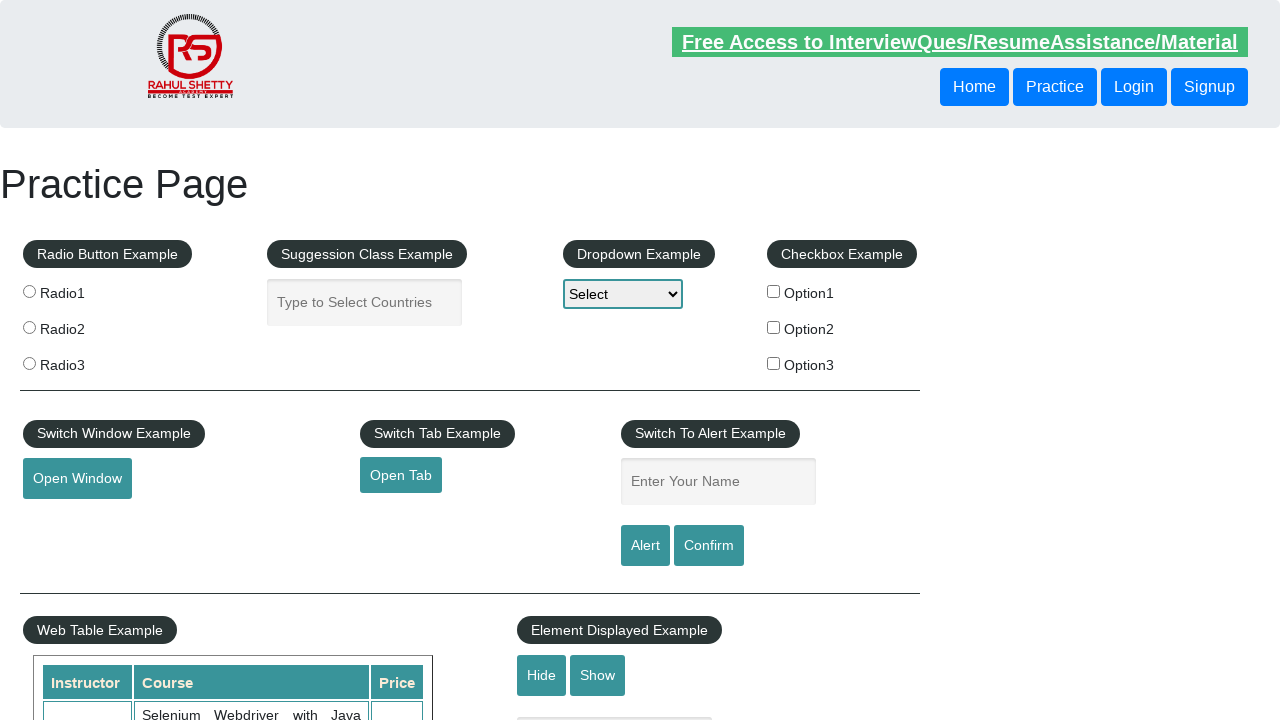

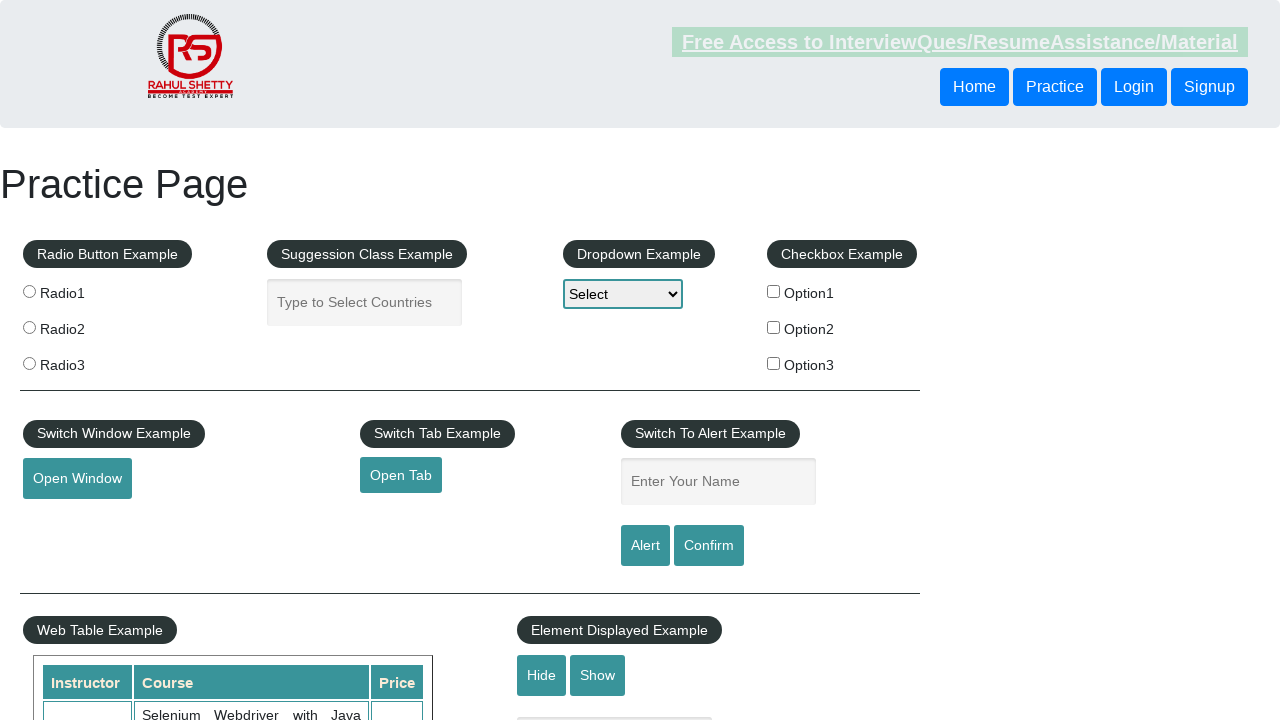